Opens multiple Python.org navigation menu links in new tabs by ctrl-clicking each link in the menubar

Starting URL: https://www.python.org

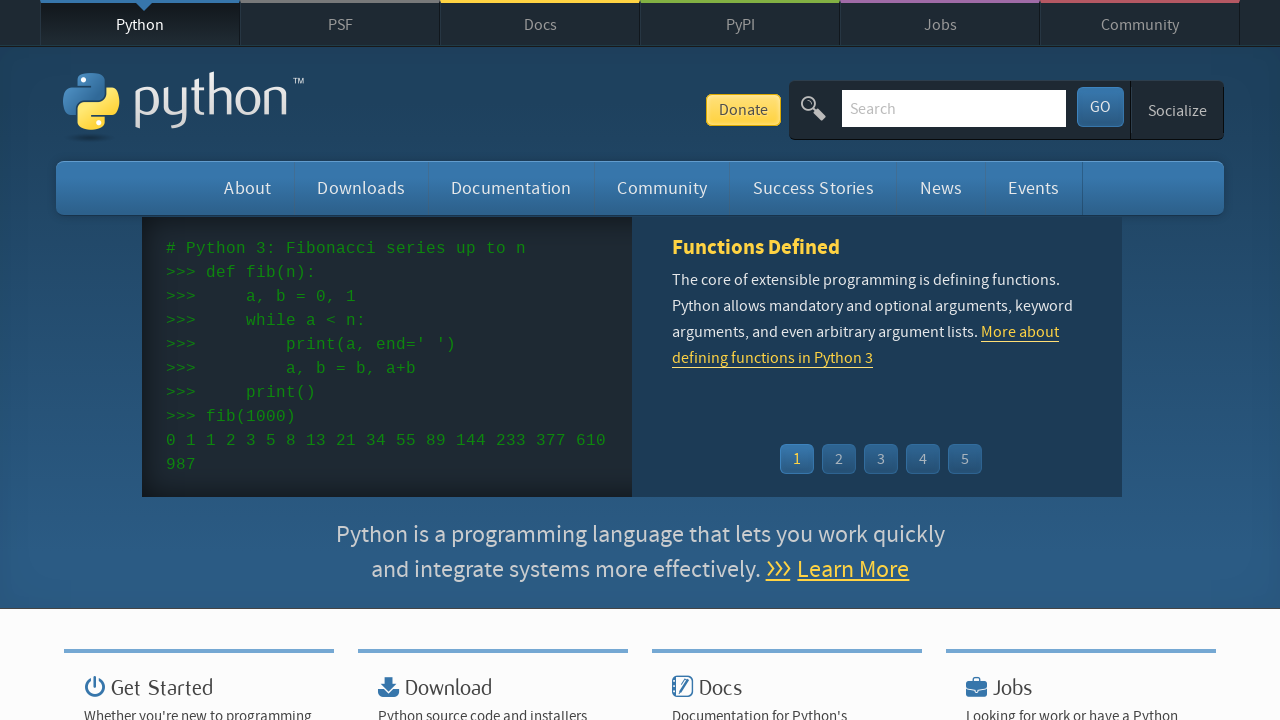

Navigated to https://www.python.org
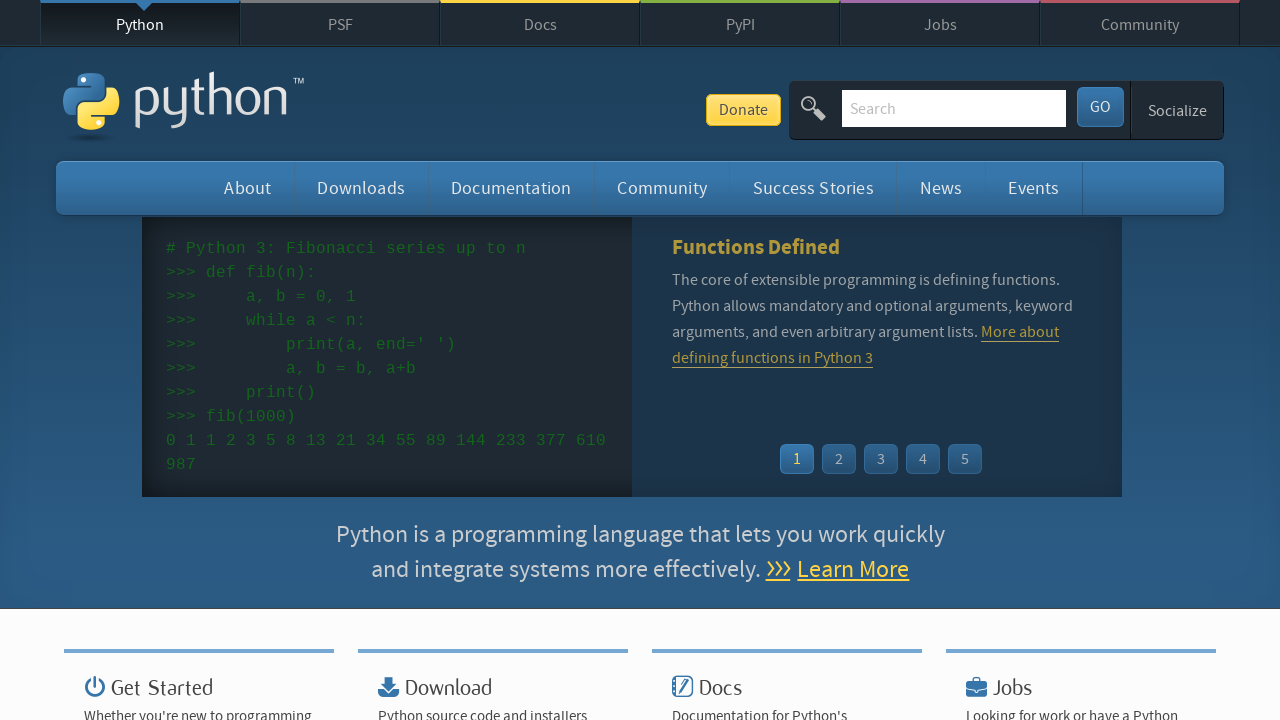

Located all menubar navigation links
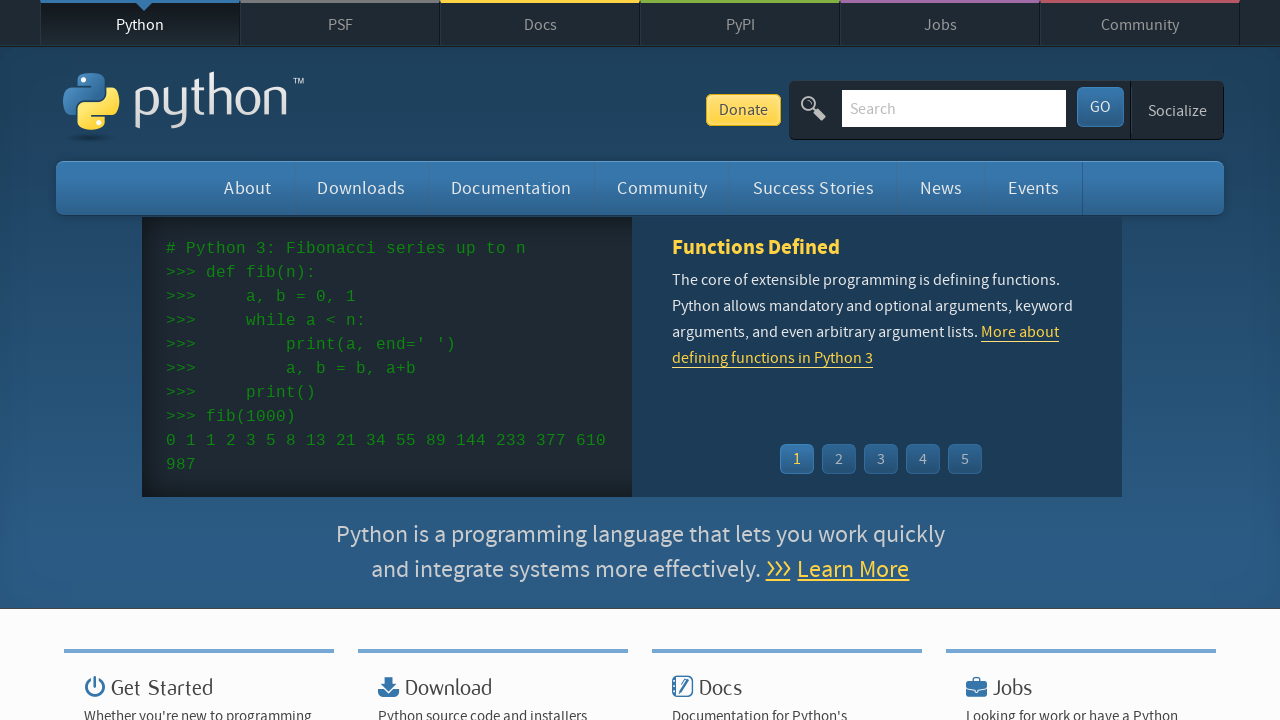

Ctrl-clicked a menubar link to open in new tab at (248, 188) on ul[role='menubar'] > li > a >> nth=0
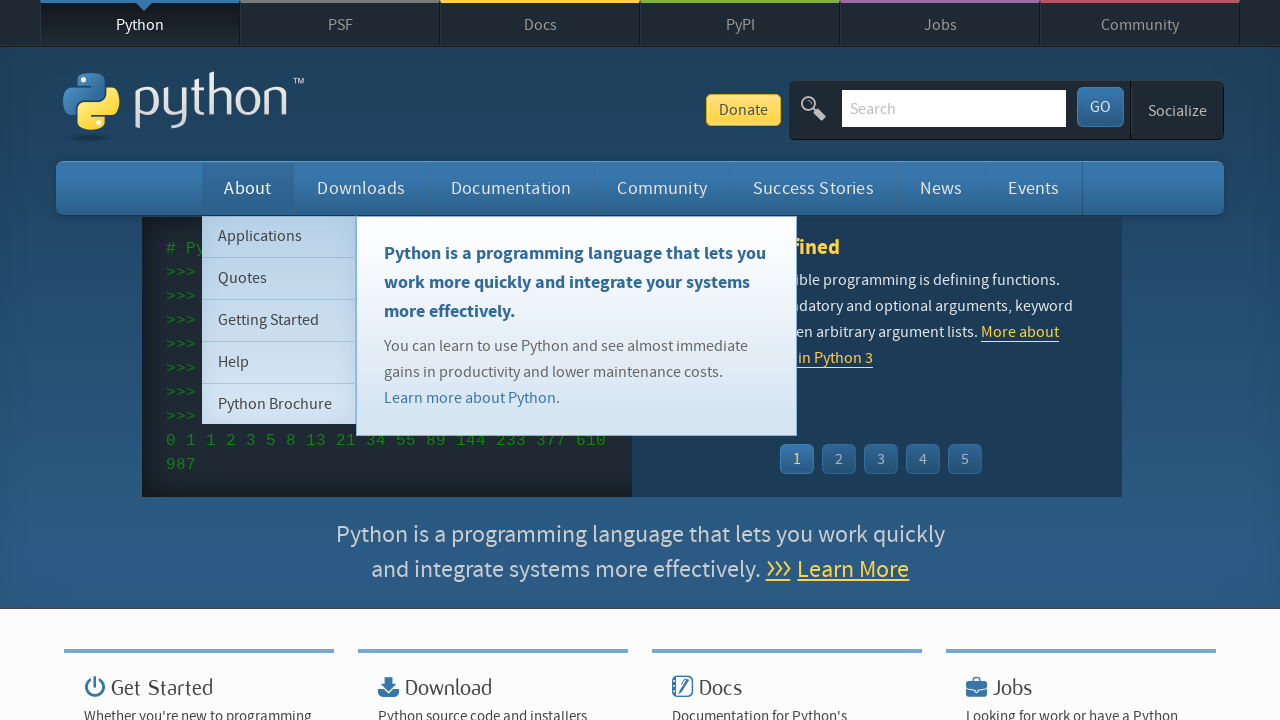

Waited 1 second before next link click
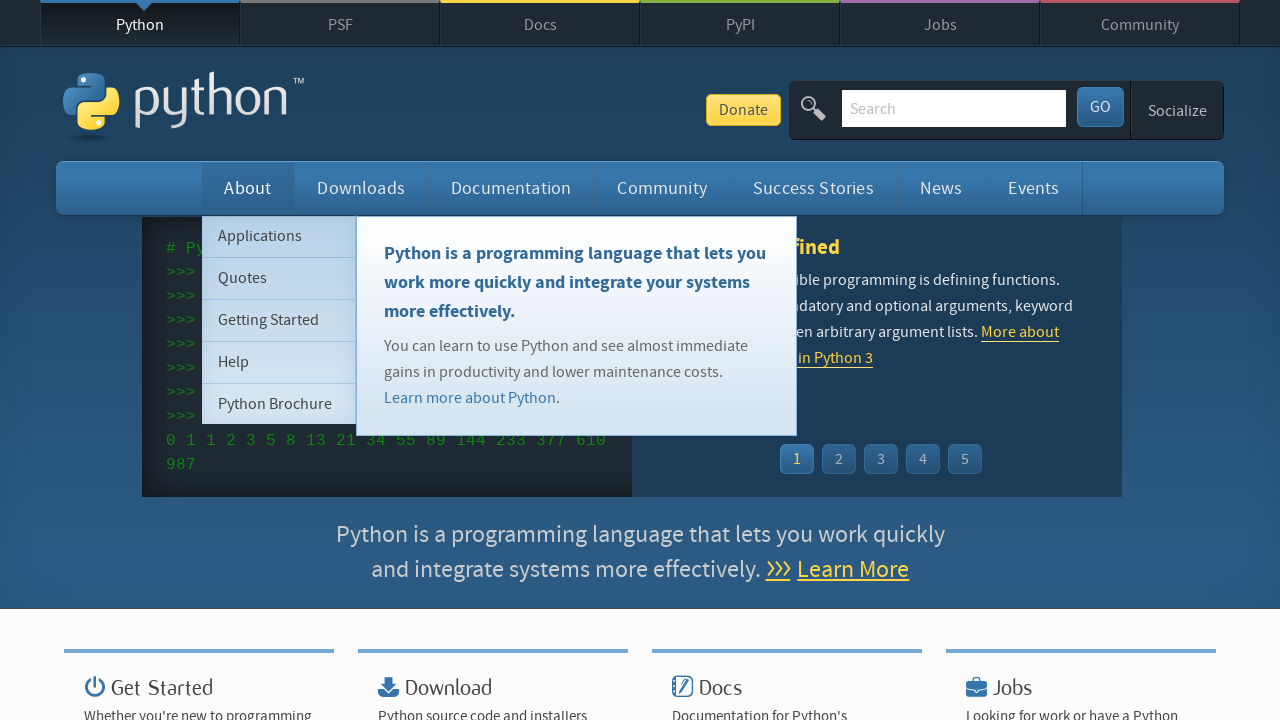

Ctrl-clicked a menubar link to open in new tab at (361, 188) on ul[role='menubar'] > li > a >> nth=1
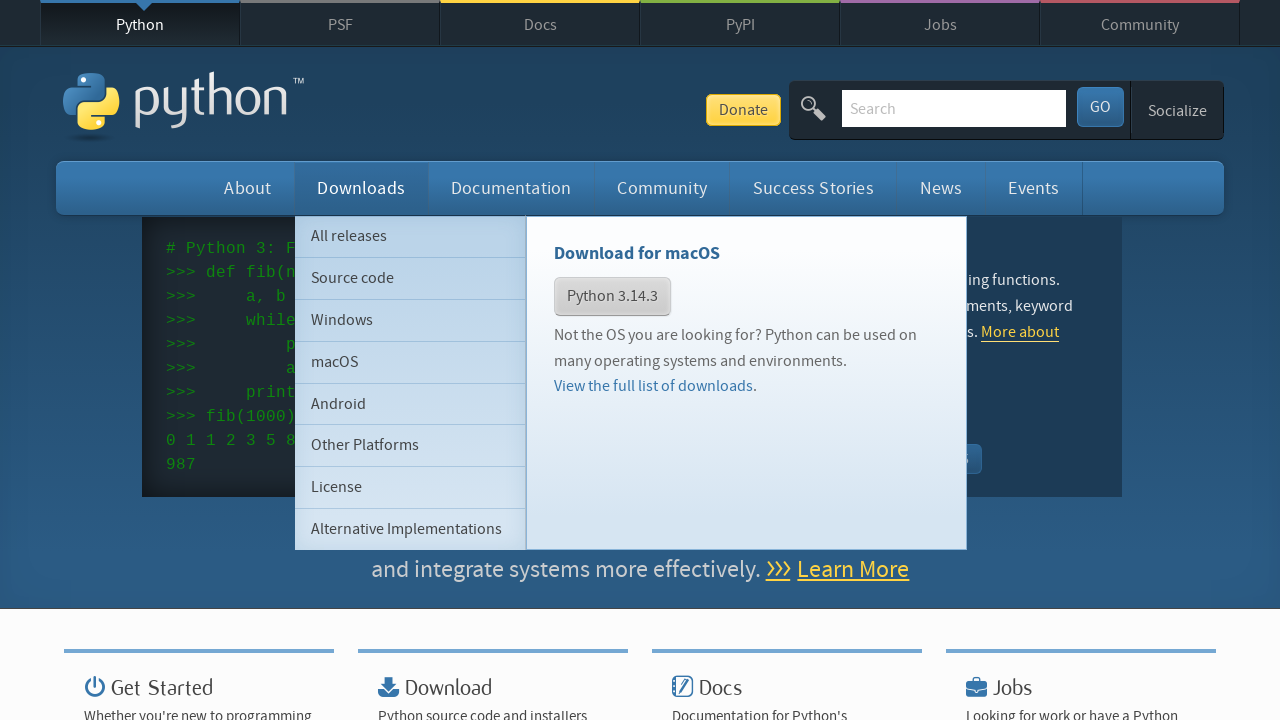

Waited 1 second before next link click
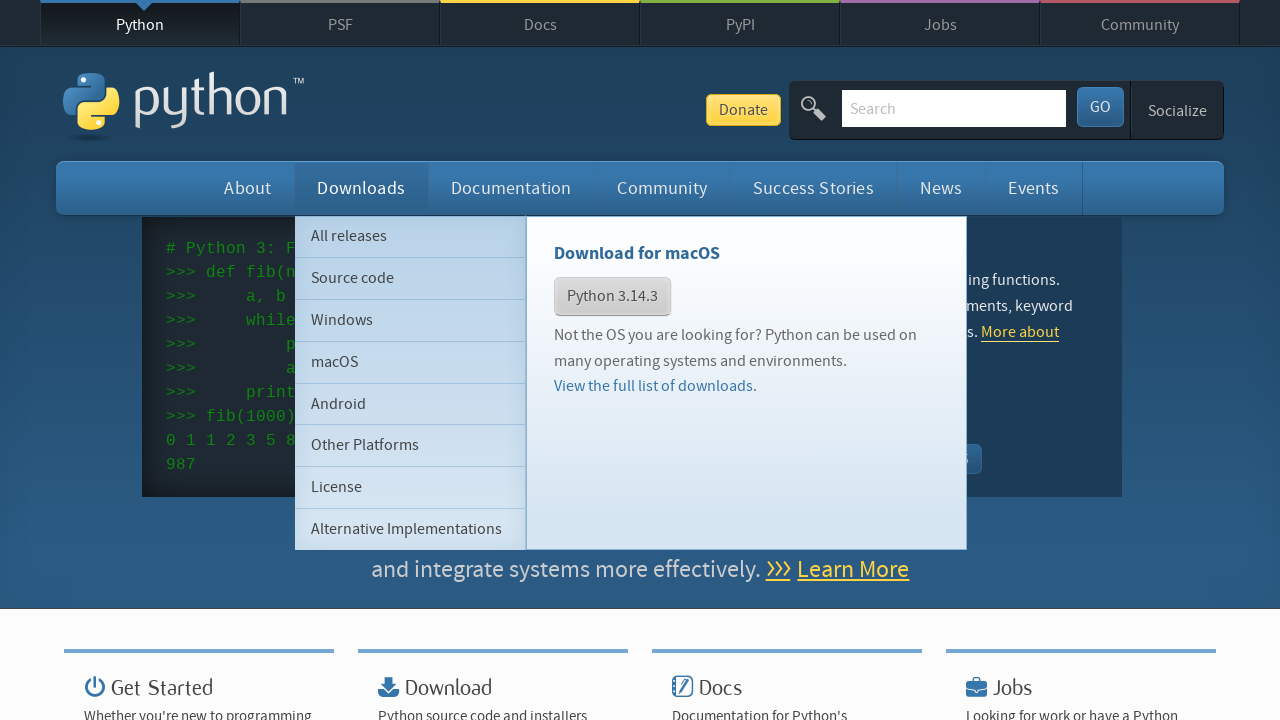

Ctrl-clicked a menubar link to open in new tab at (511, 188) on ul[role='menubar'] > li > a >> nth=2
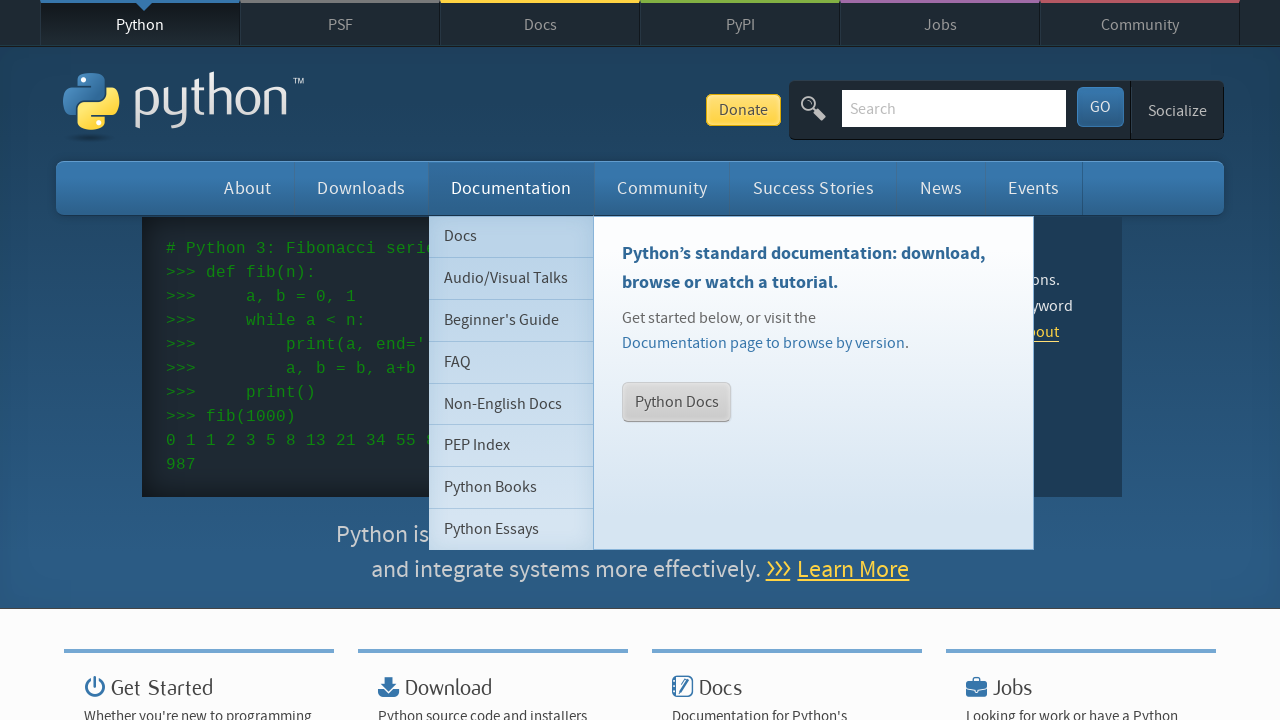

Waited 1 second before next link click
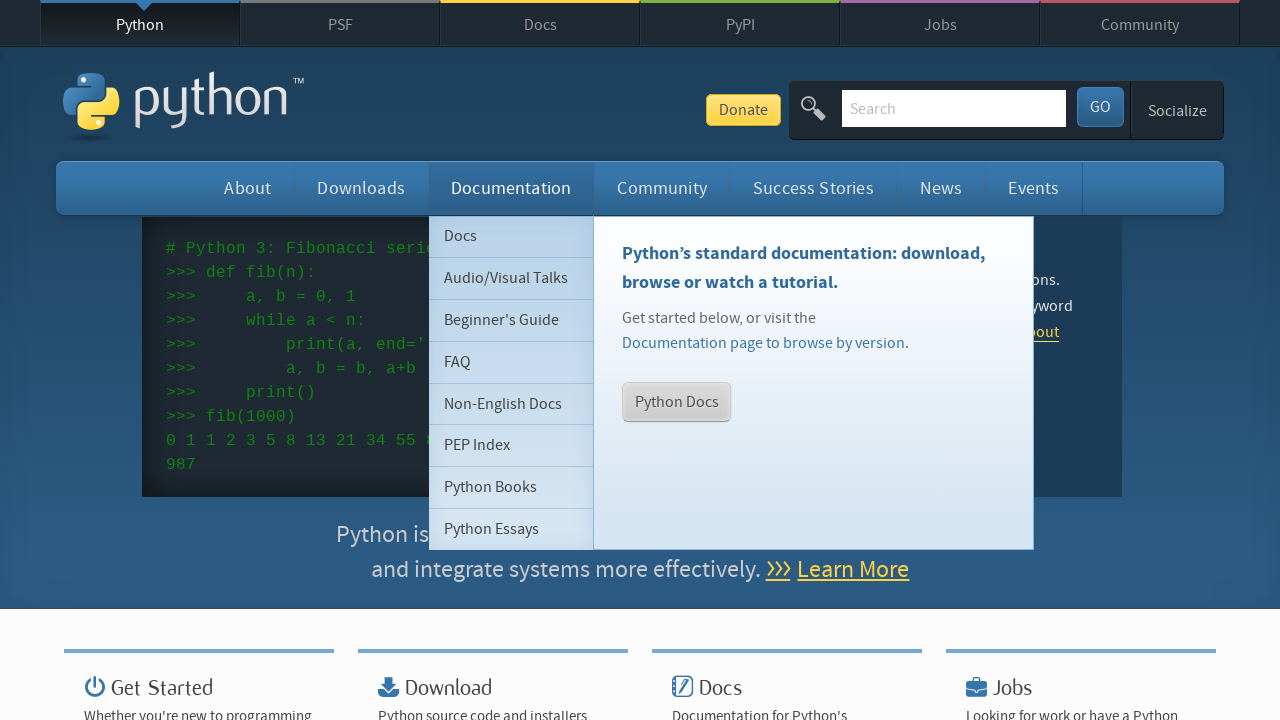

Ctrl-clicked a menubar link to open in new tab at (662, 188) on ul[role='menubar'] > li > a >> nth=3
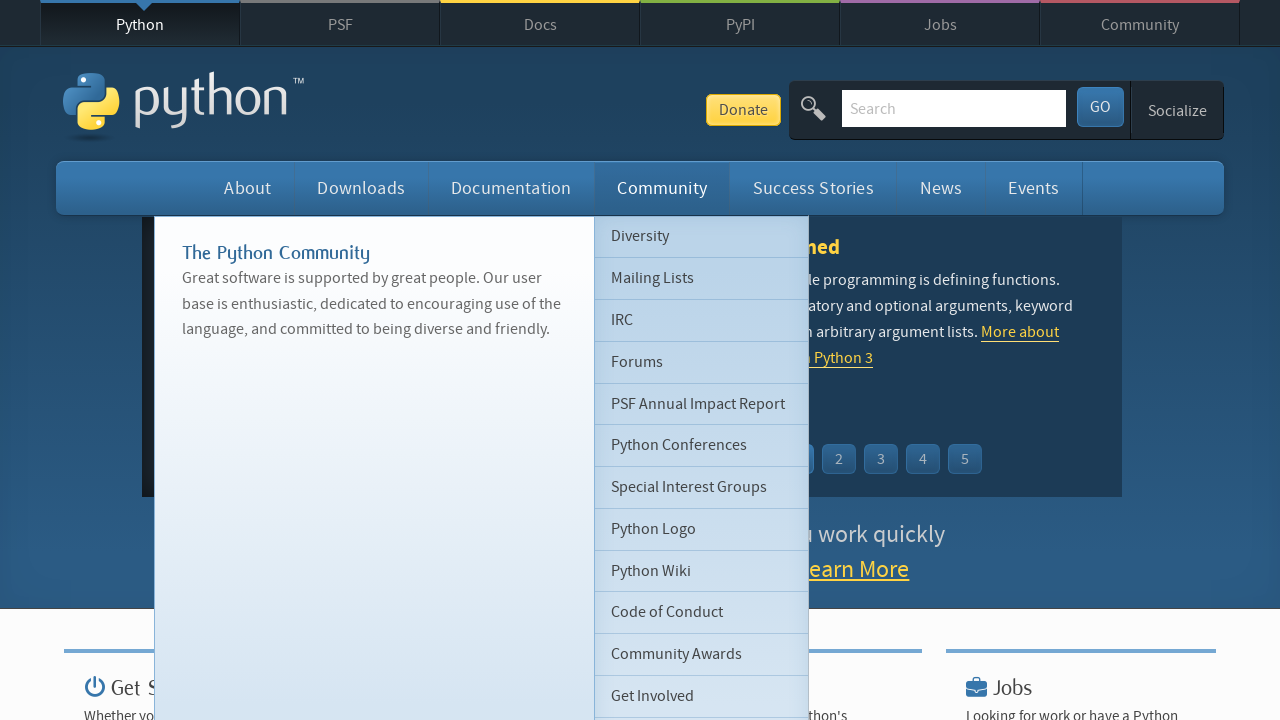

Waited 1 second before next link click
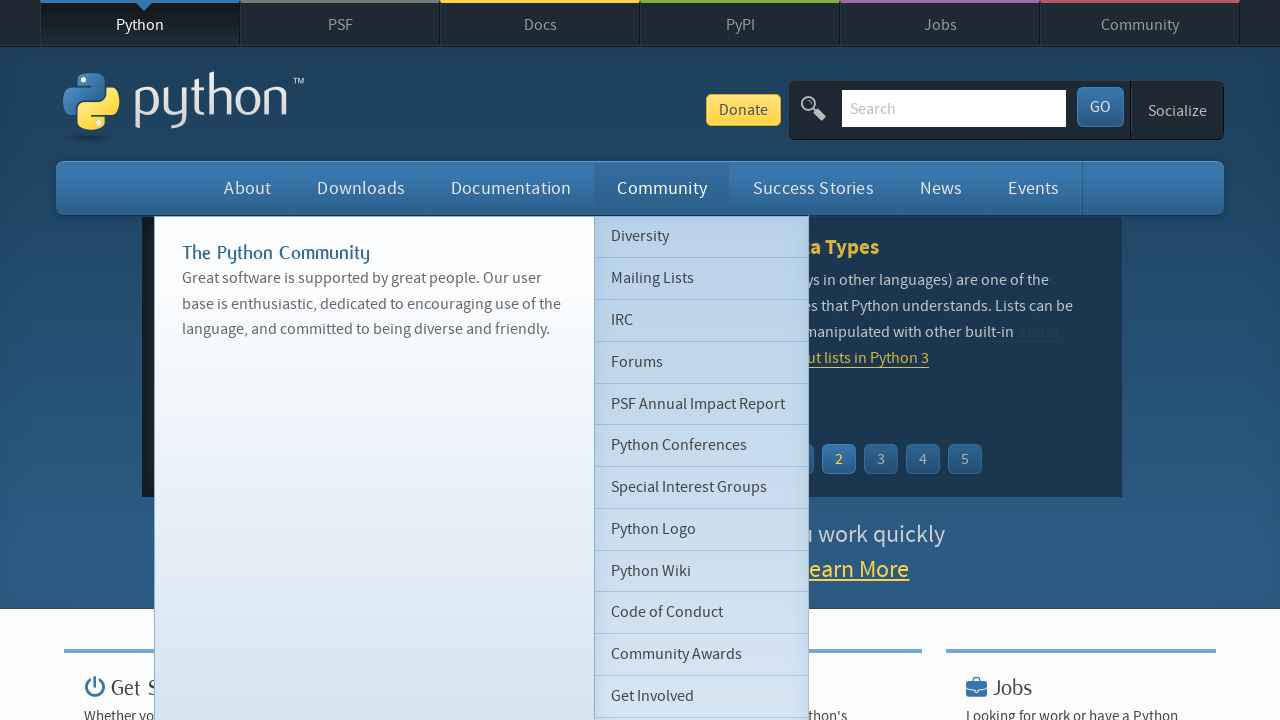

Ctrl-clicked a menubar link to open in new tab at (813, 188) on ul[role='menubar'] > li > a >> nth=4
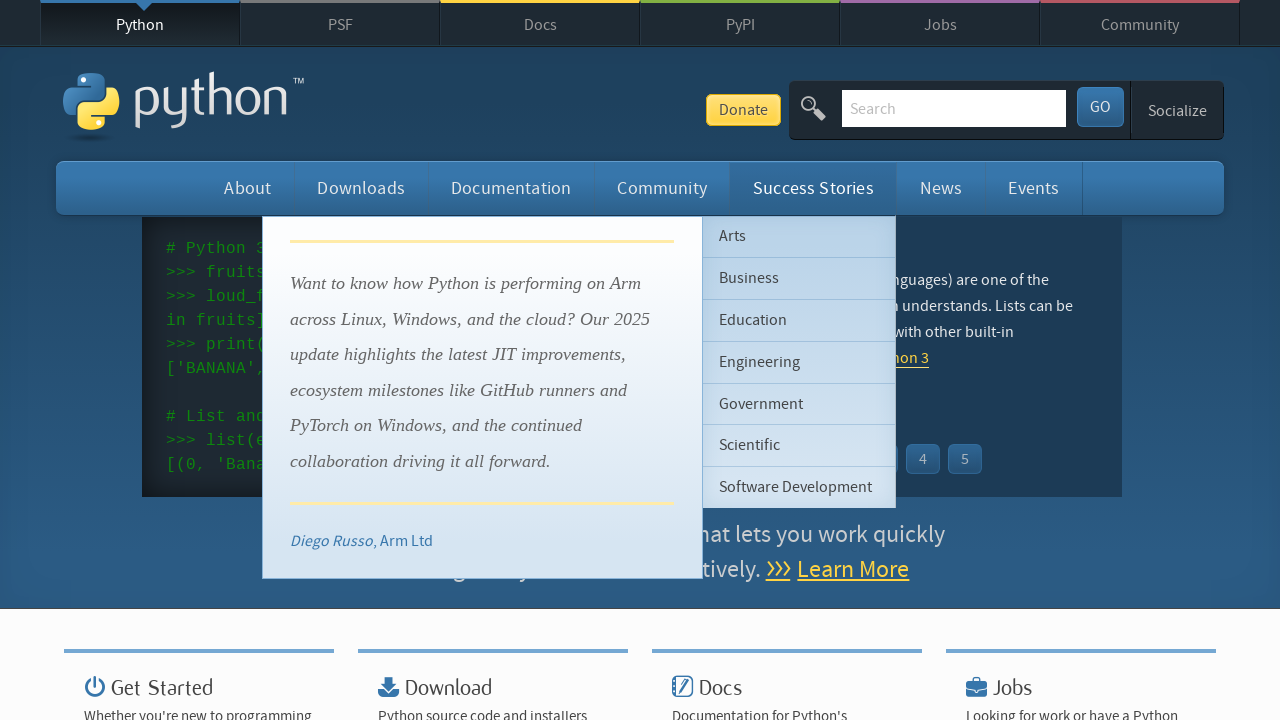

Waited 1 second before next link click
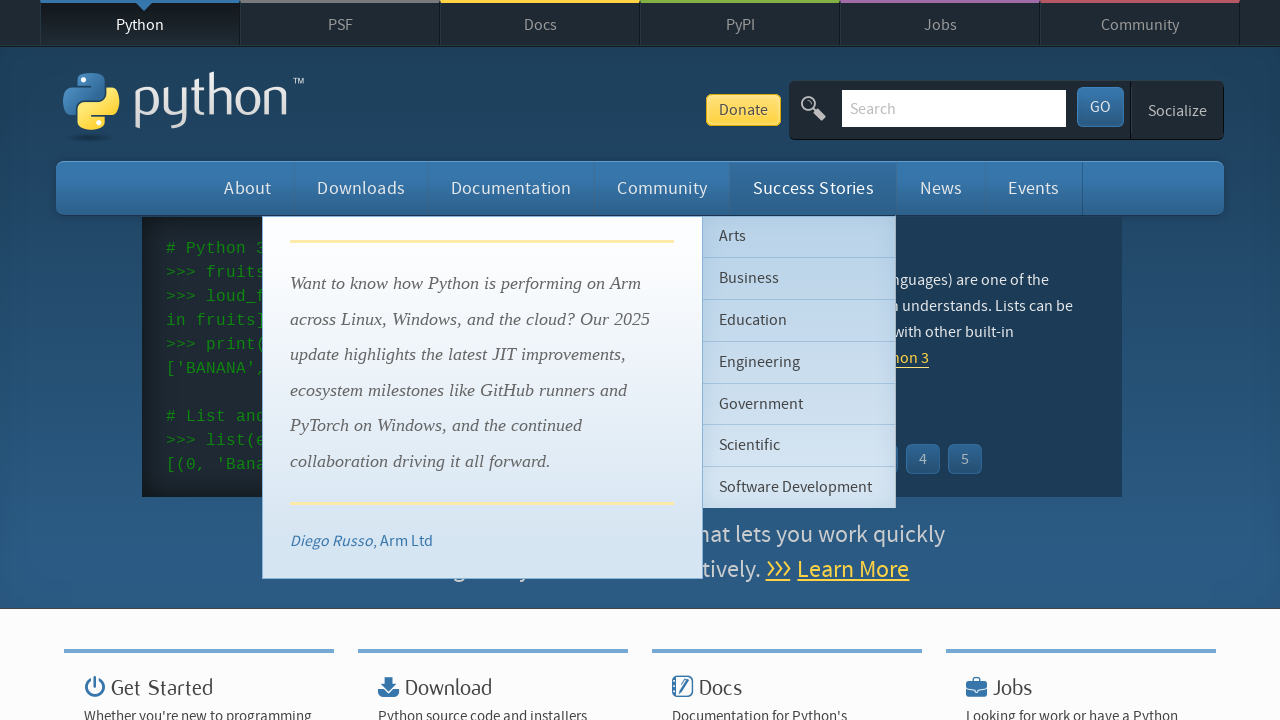

Ctrl-clicked a menubar link to open in new tab at (941, 188) on ul[role='menubar'] > li > a >> nth=5
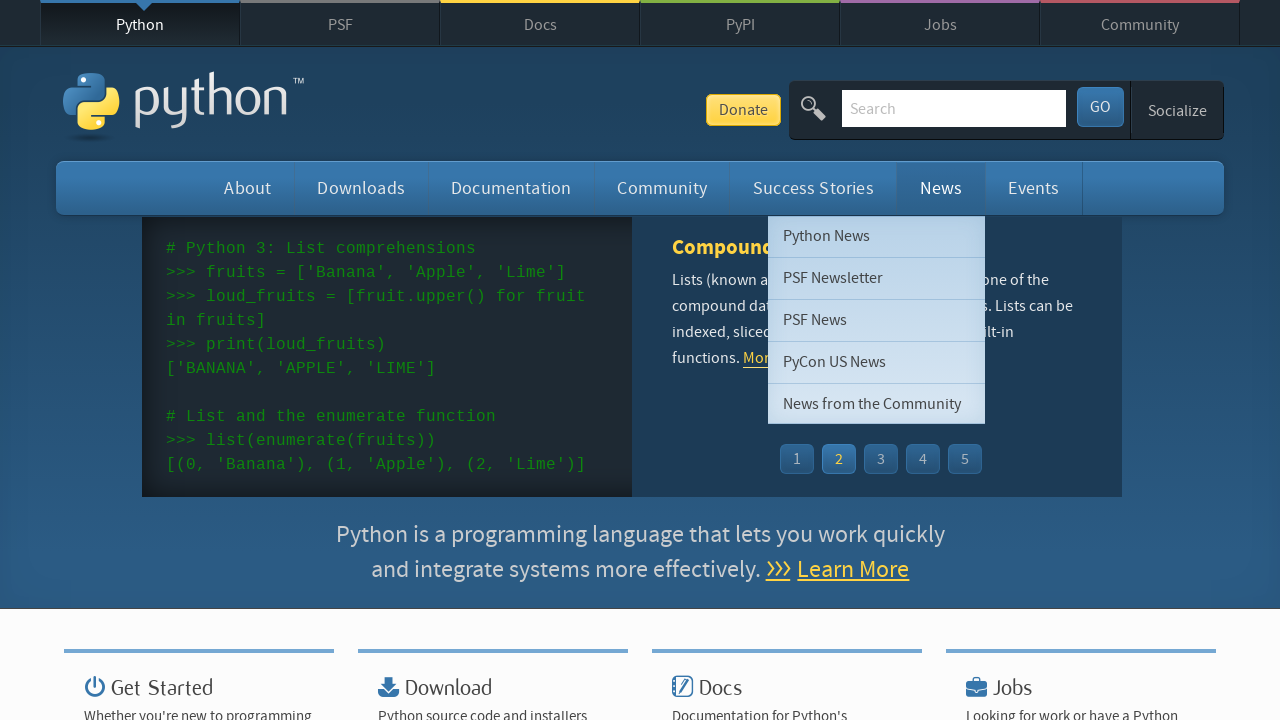

Waited 1 second before next link click
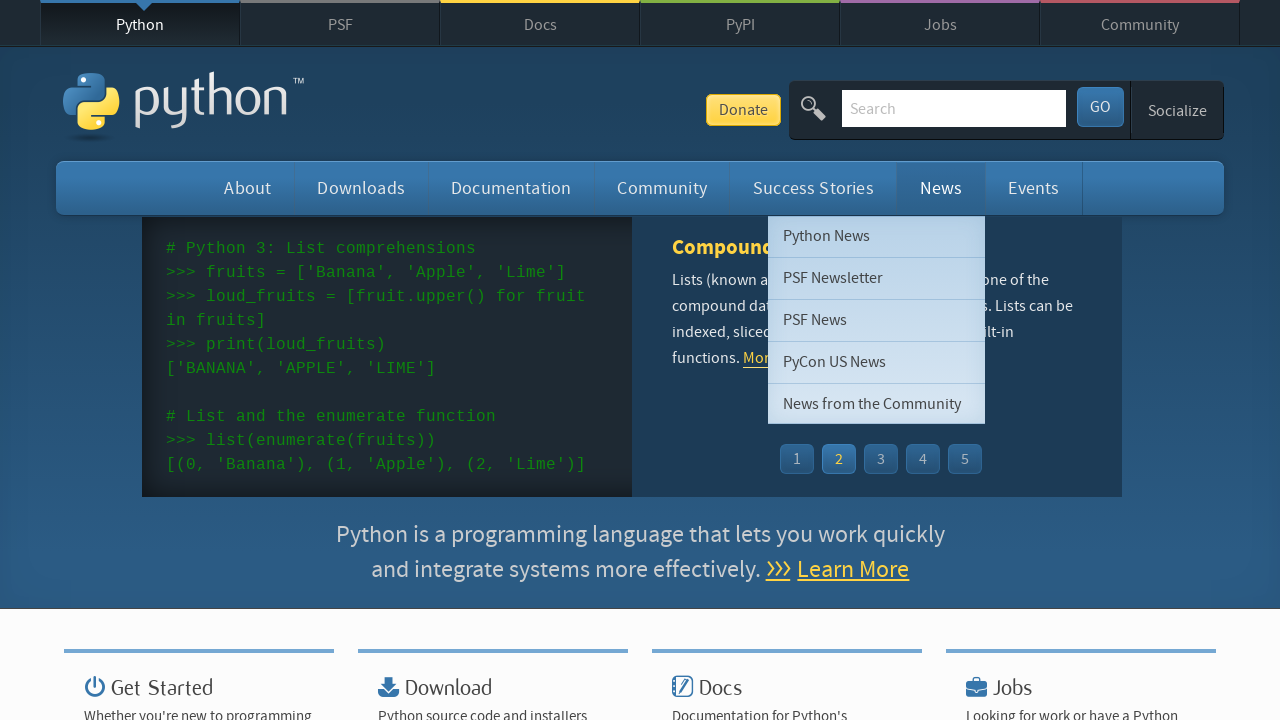

Ctrl-clicked a menubar link to open in new tab at (1034, 188) on ul[role='menubar'] > li > a >> nth=6
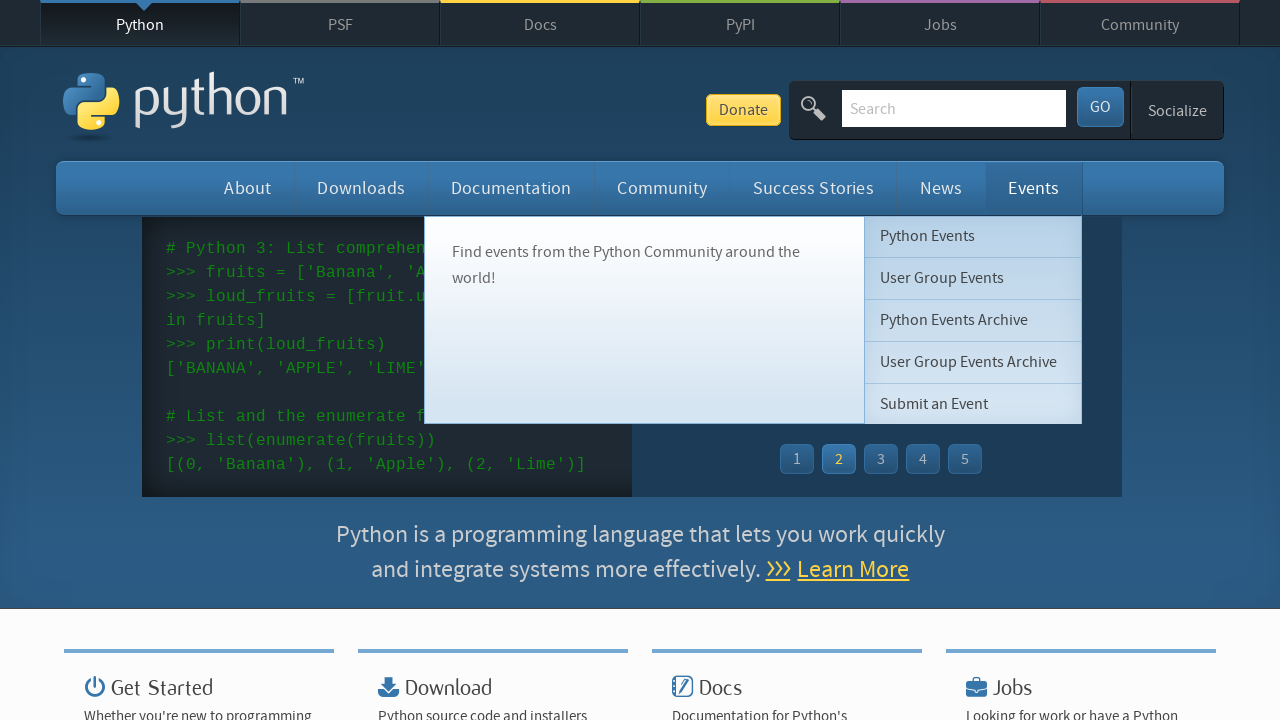

Waited 1 second before next link click
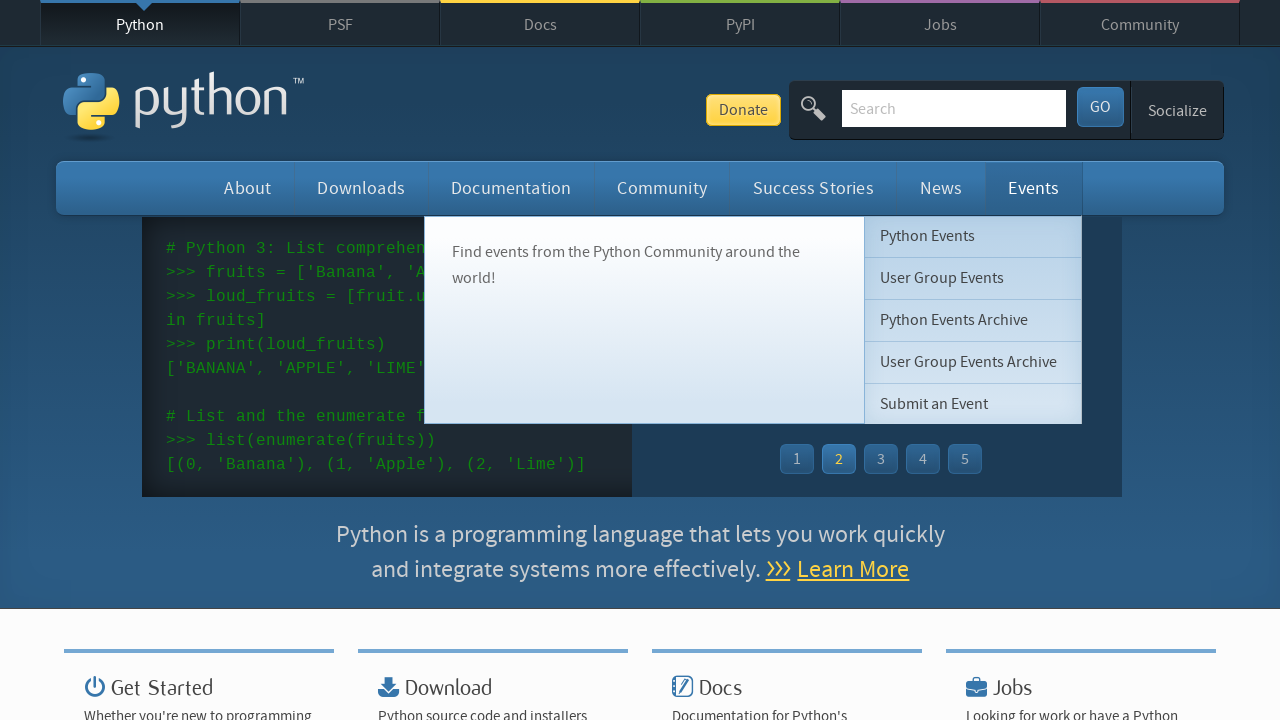

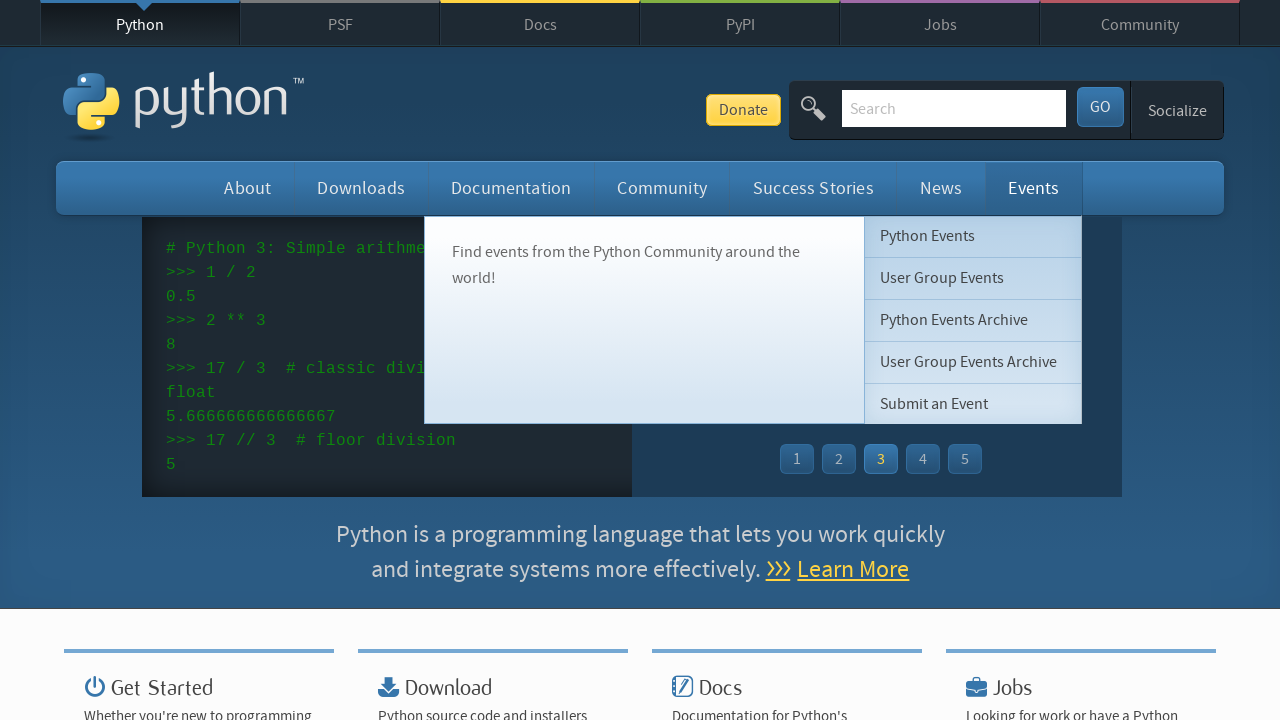